Tests clicking on the Selenium Training banner, switching to a new tab, and verifying the page title

Starting URL: https://demoqa.com/

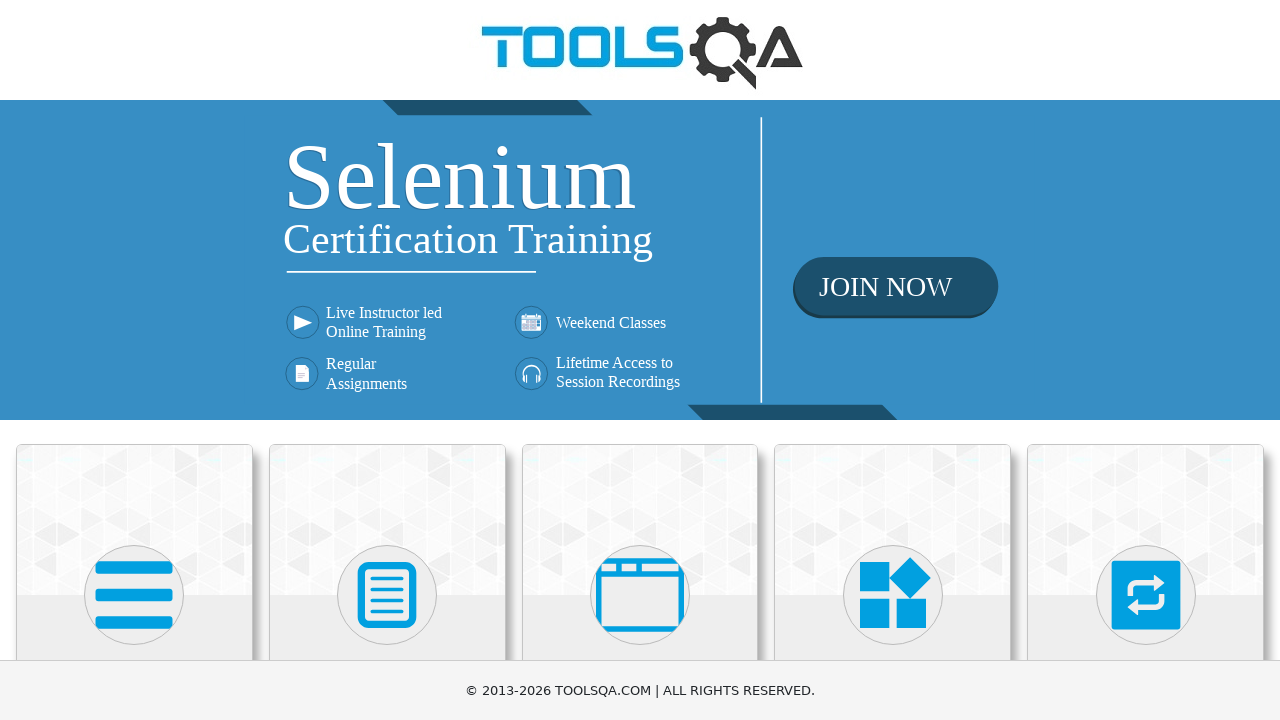

Located the Selenium Training banner link
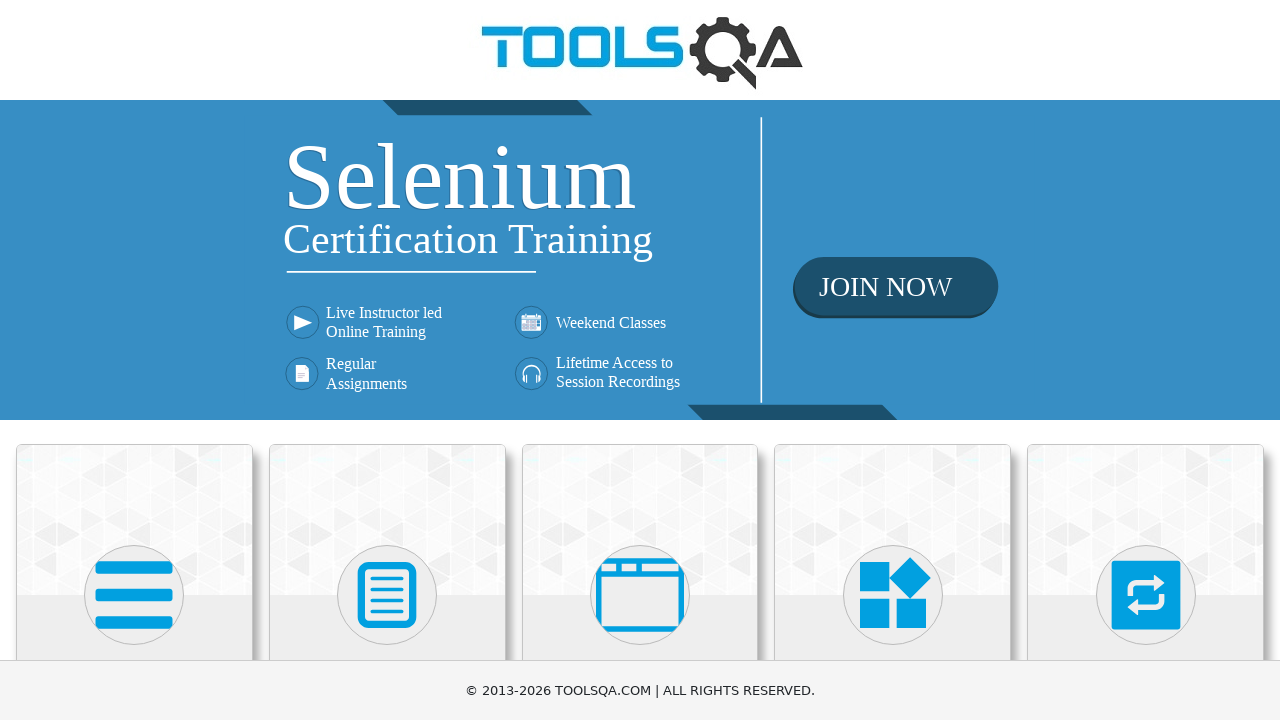

Retrieved href attribute from banner link
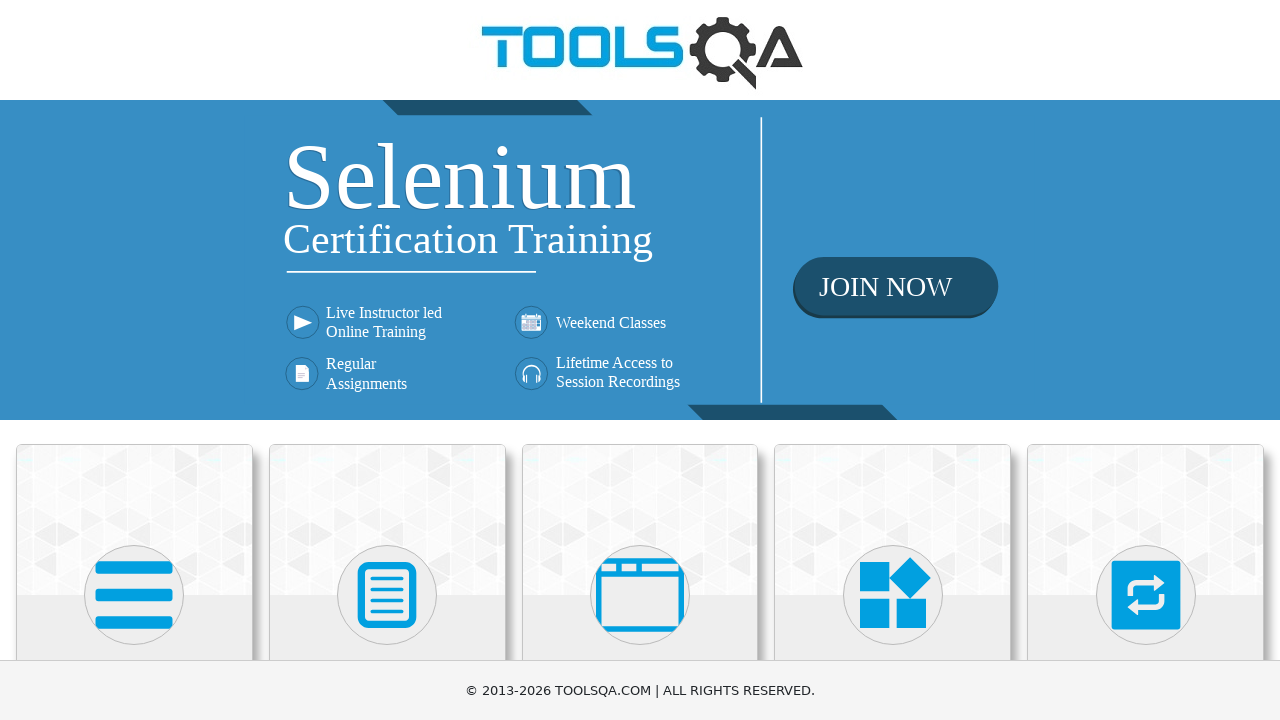

Verified banner link href is correct: https://www.toolsqa.com/selenium-training/
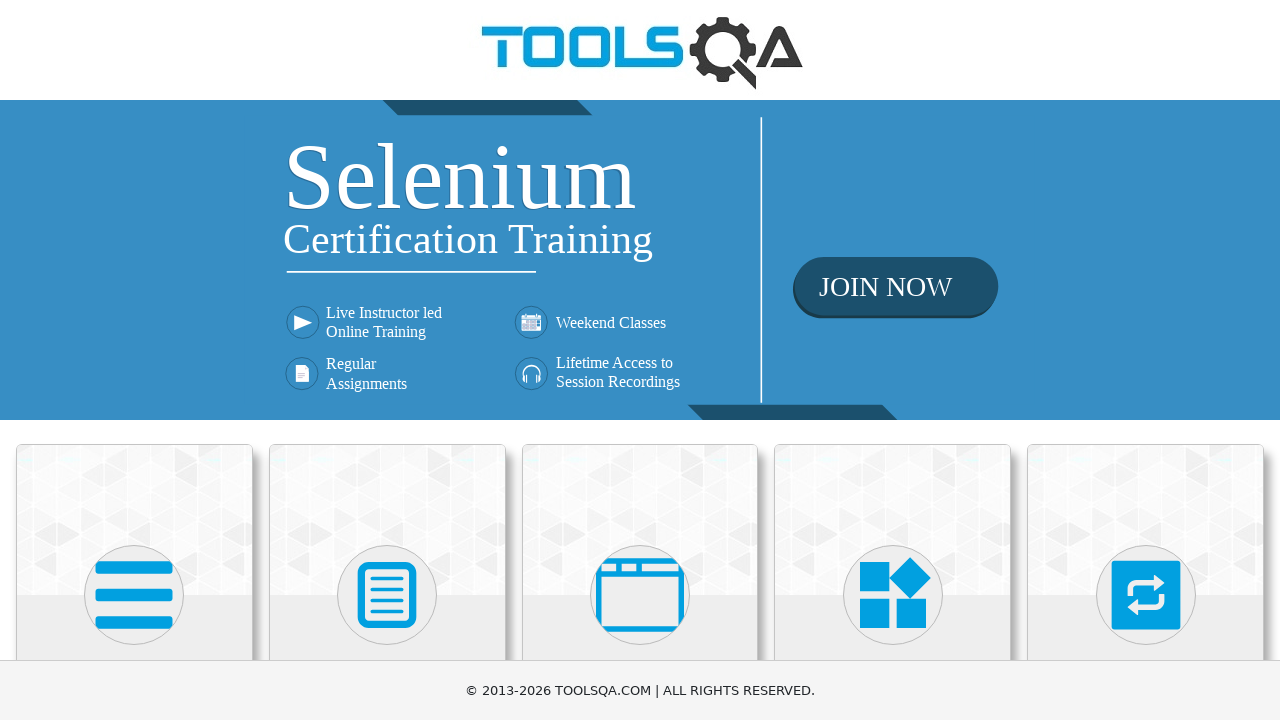

Clicked the Selenium Training banner link at (640, 260) on xpath=//div[@class='home-banner']/a
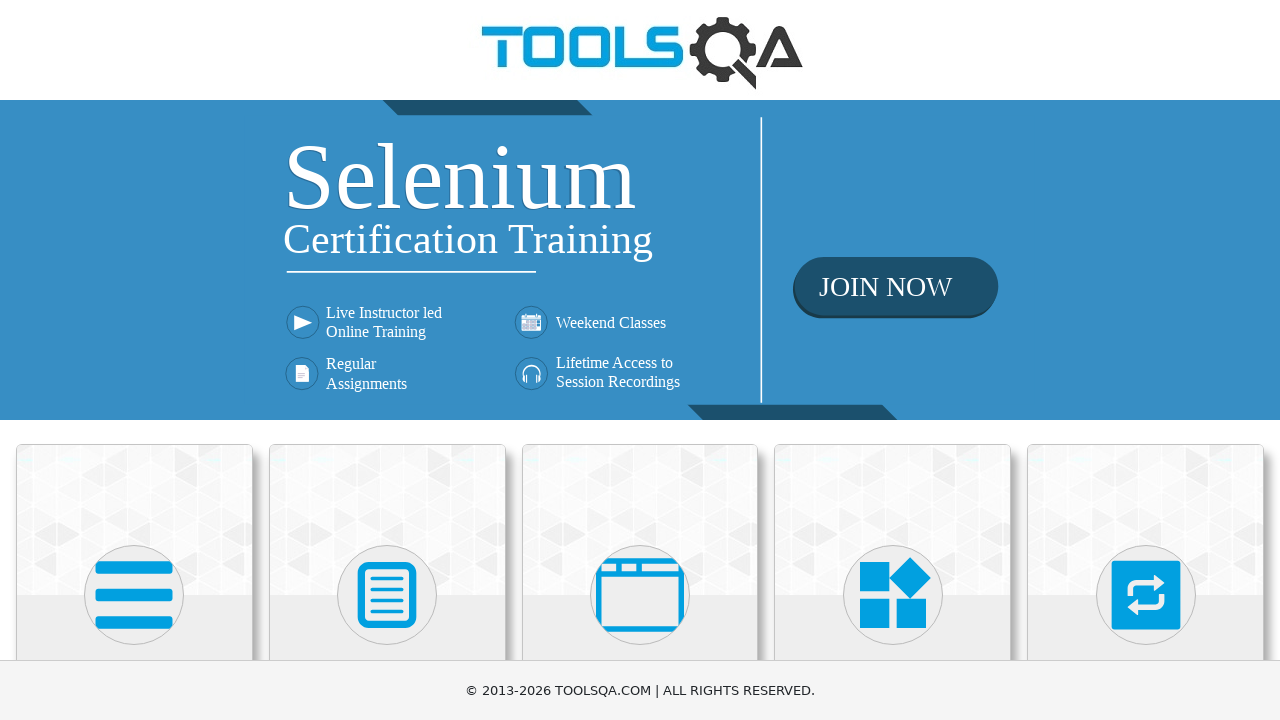

New tab opened and captured
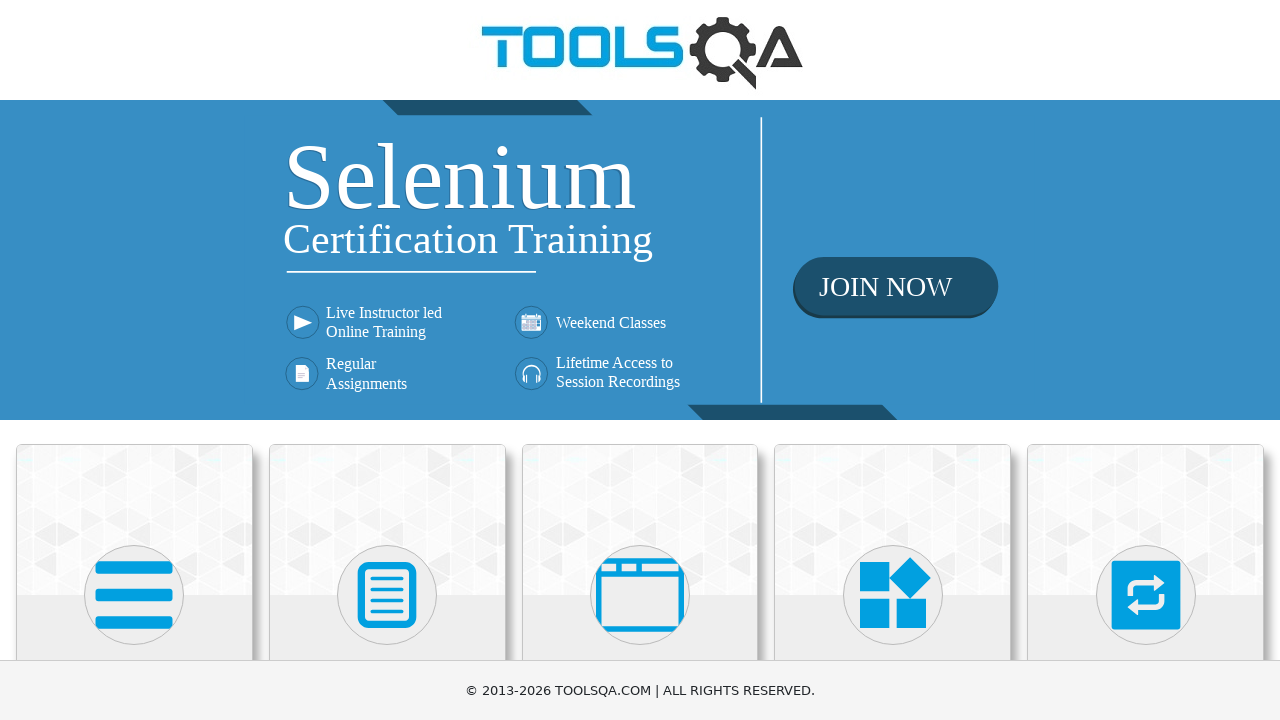

Waited for new page to fully load
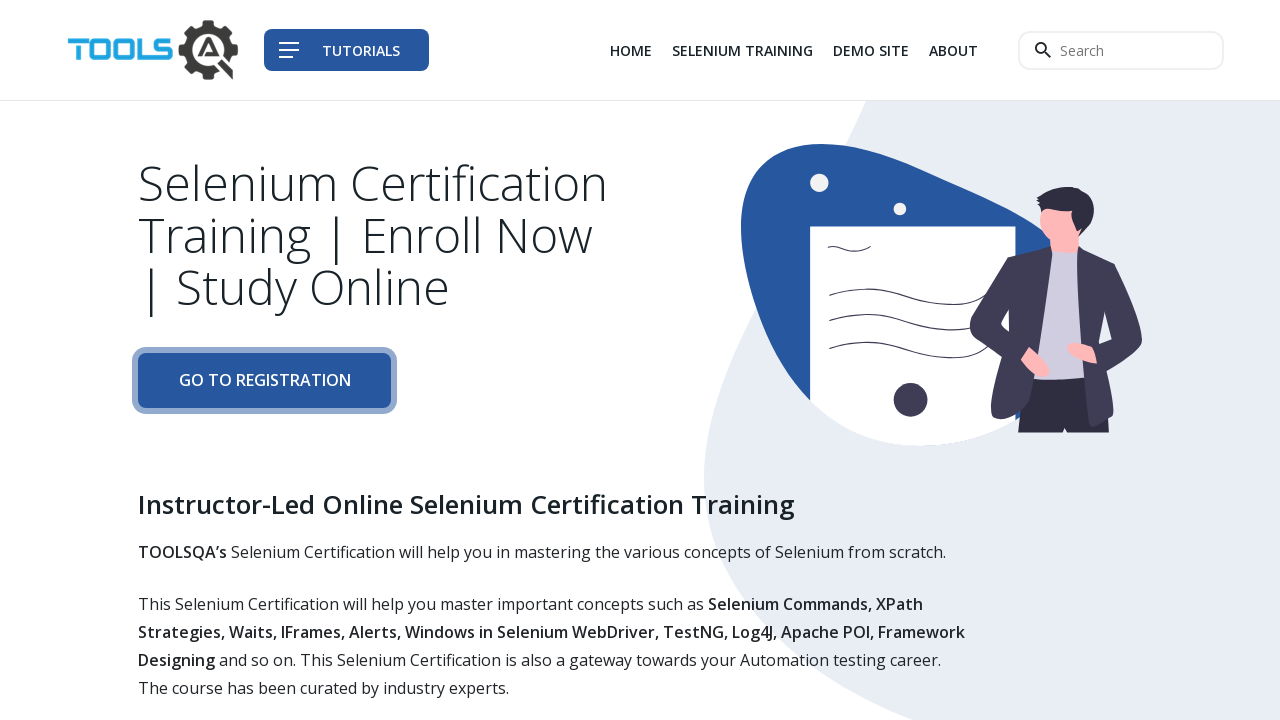

Retrieved page title from new tab
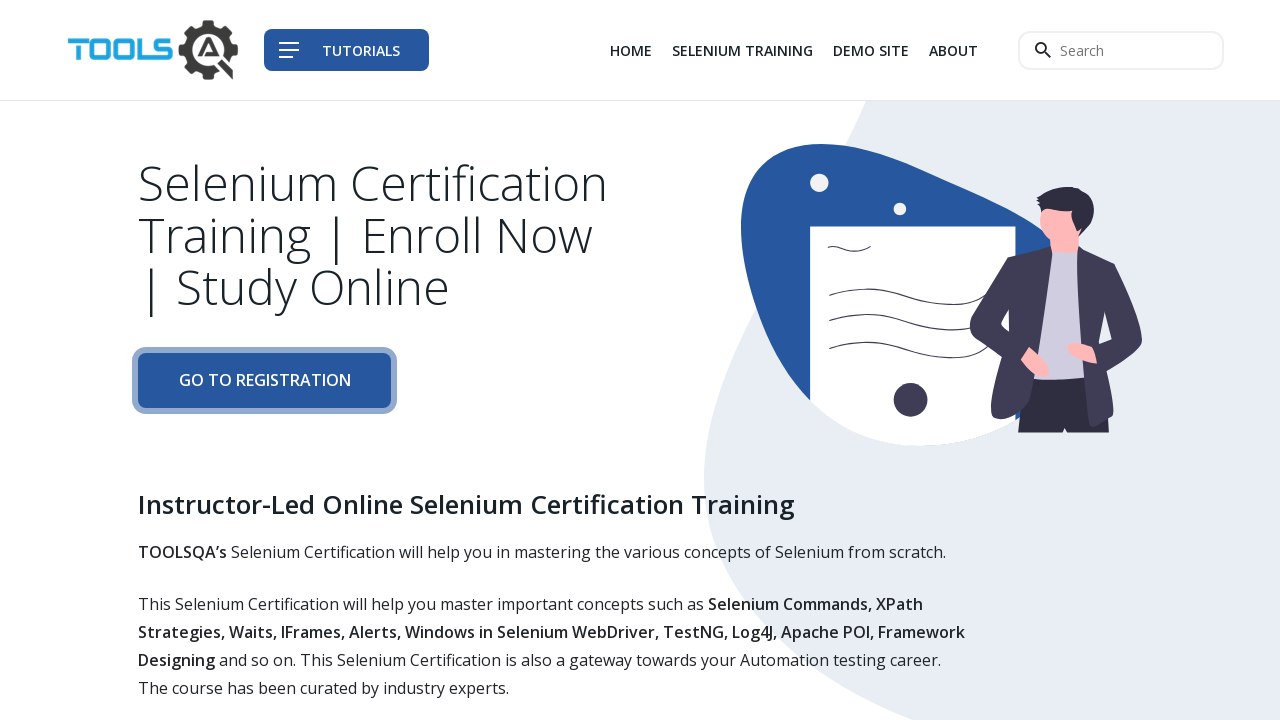

Verified new page title is 'Tools QA - Selenium Training'
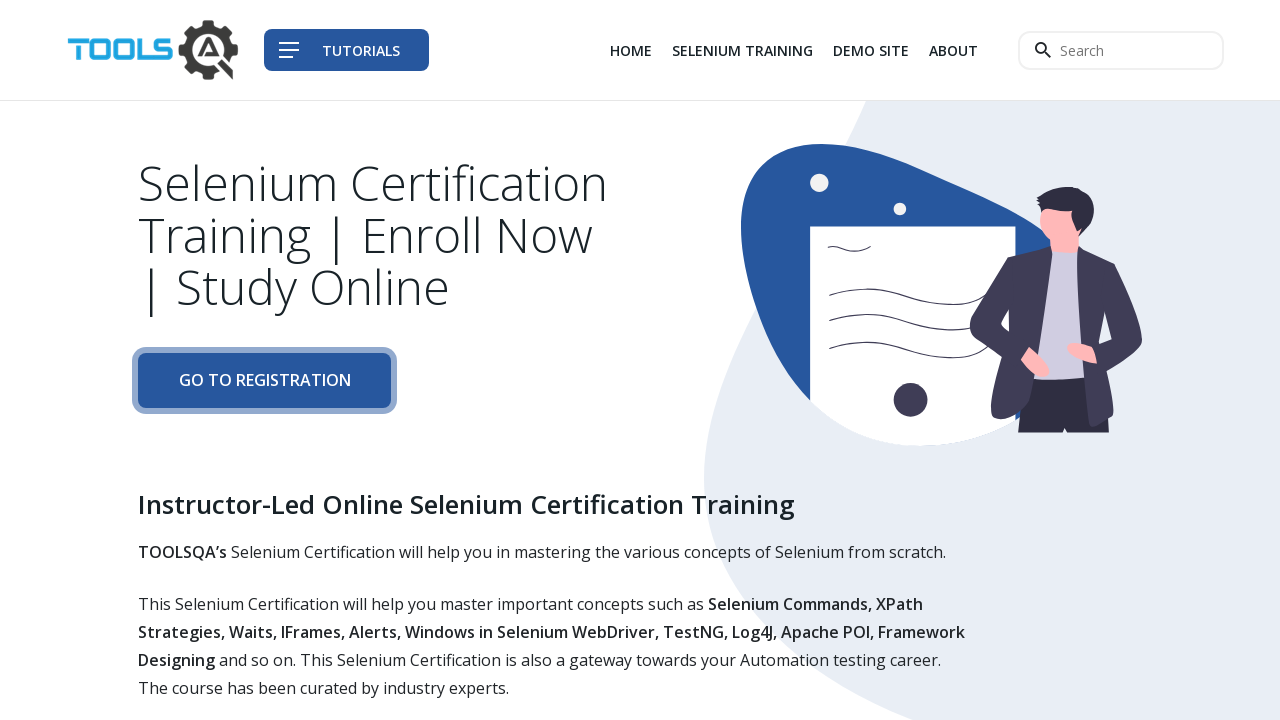

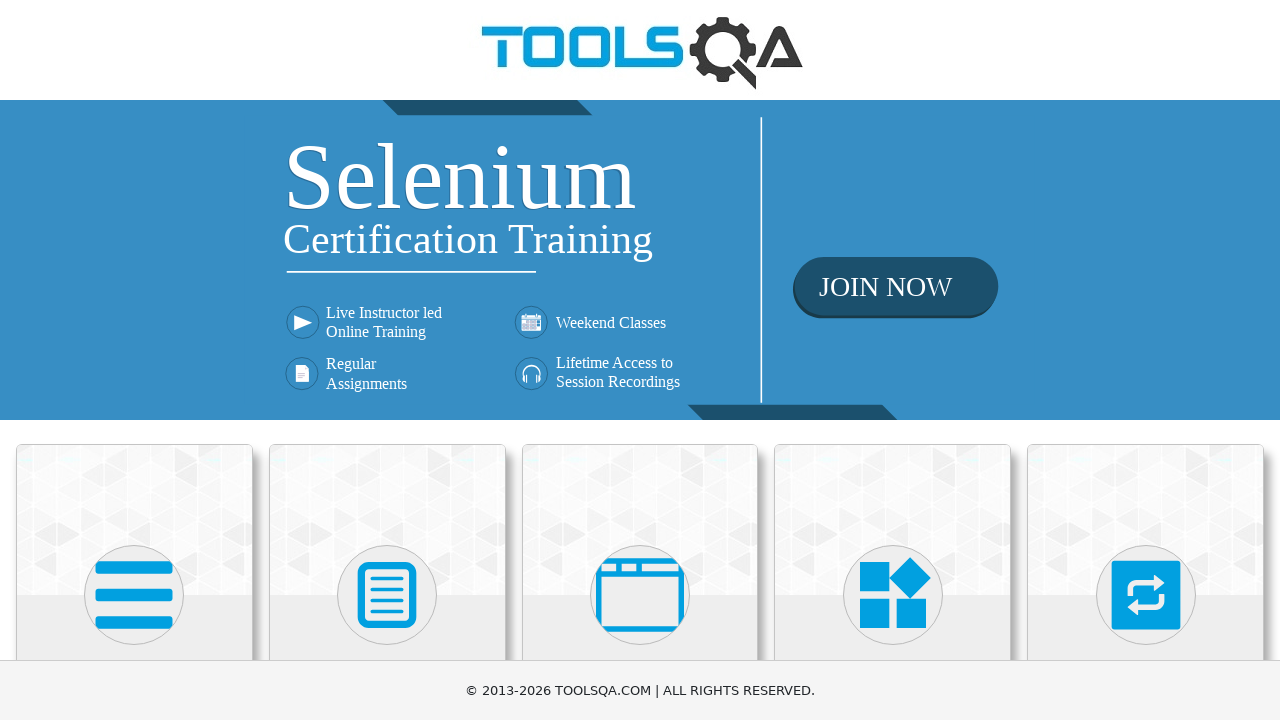